Tests a page with implicit wait functionality by clicking a verify button and checking for a success message

Starting URL: http://suninjuly.github.io/wait1.html

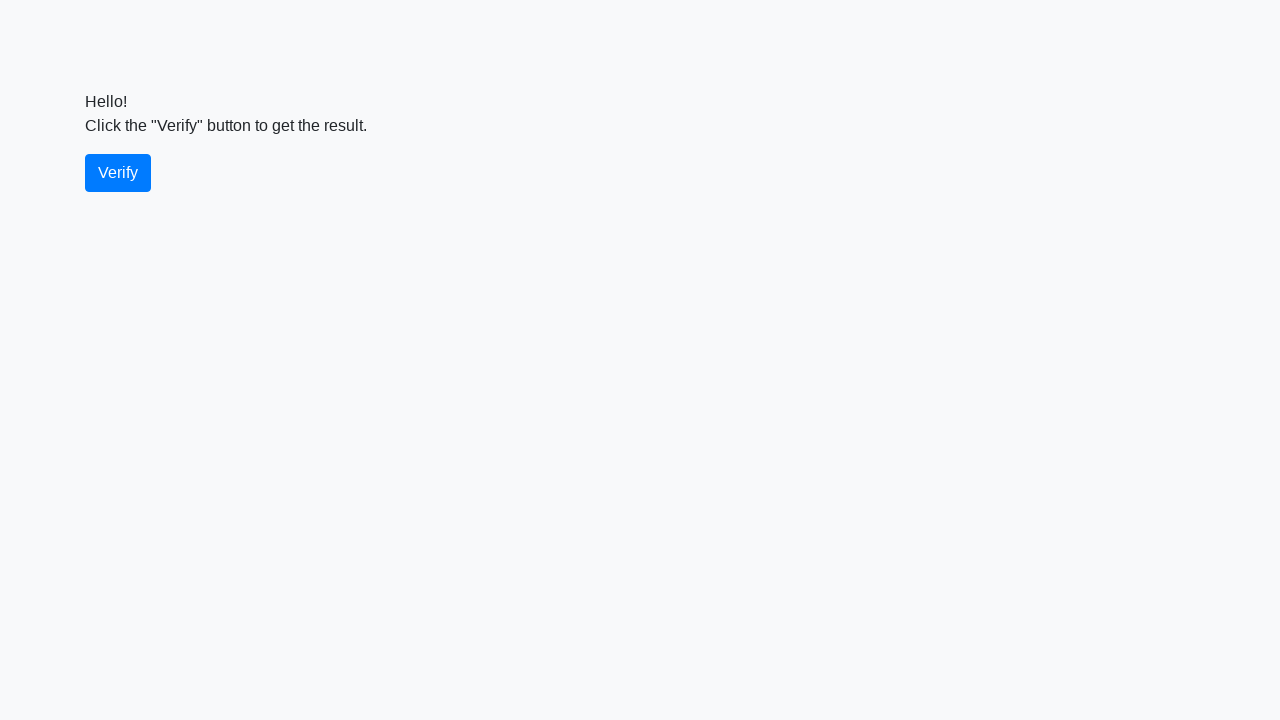

Clicked the verify button at (118, 173) on #verify
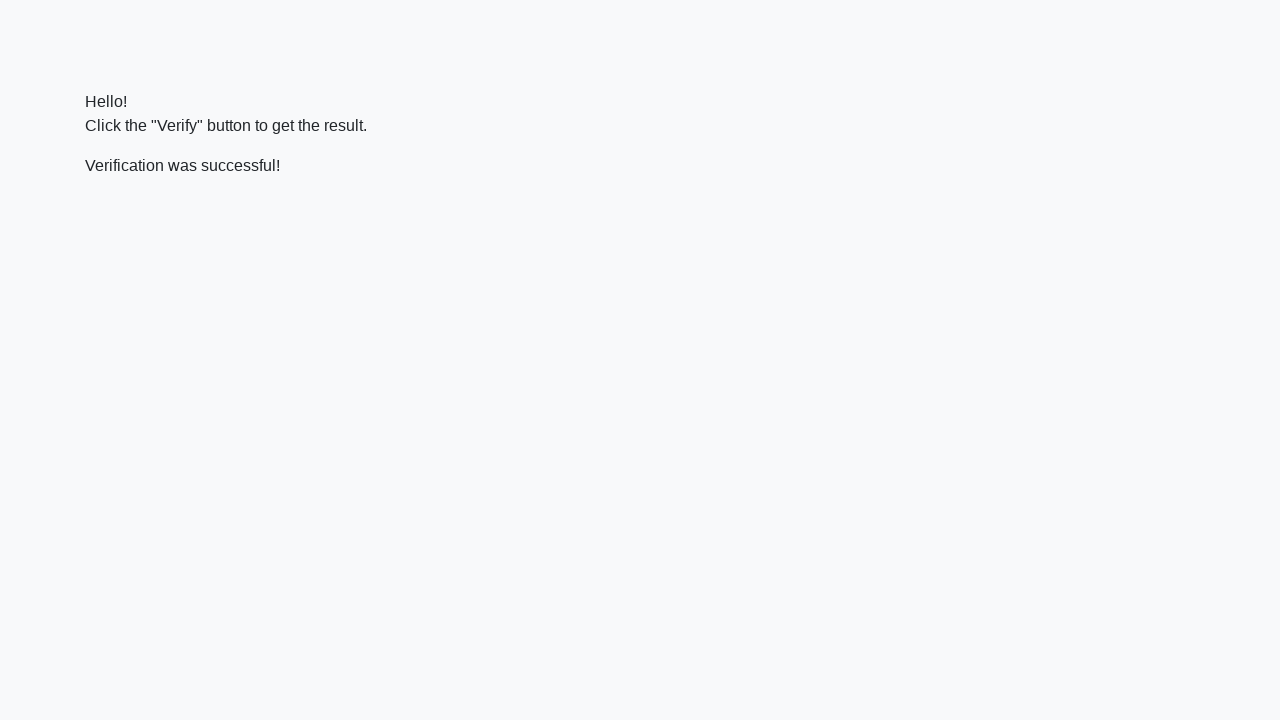

Success message appeared after implicit wait
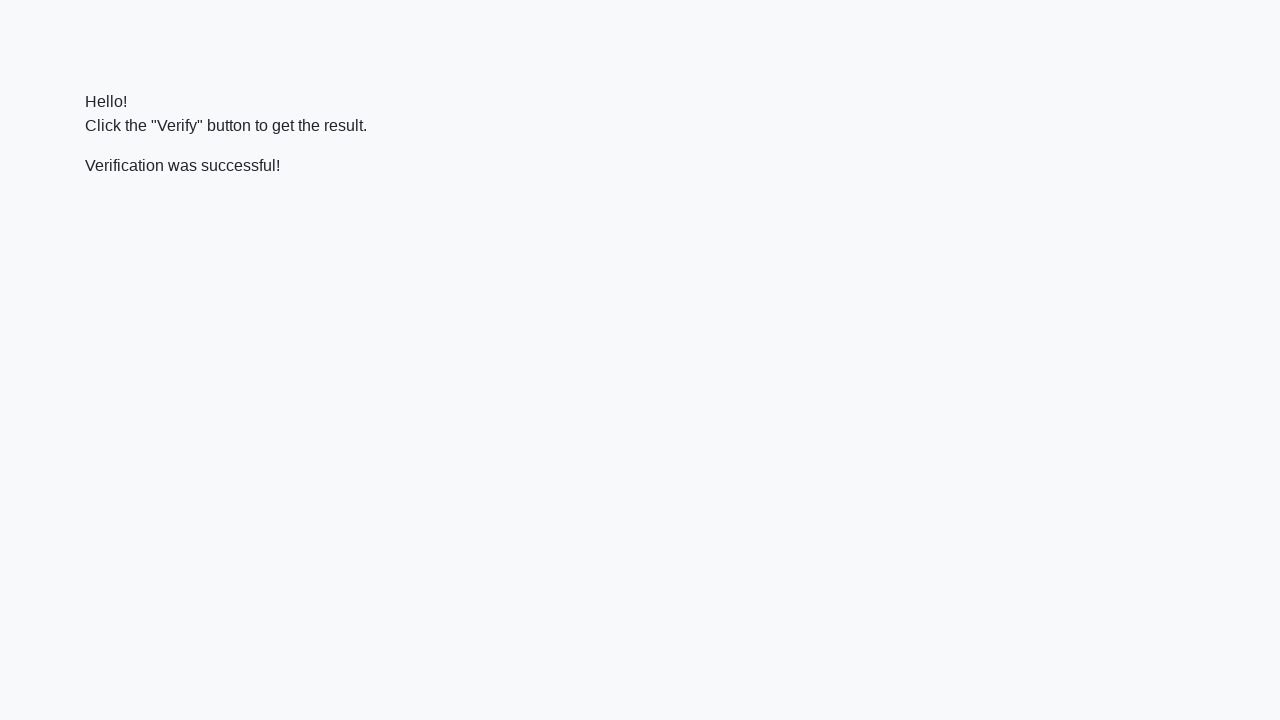

Verified that success message contains 'successful'
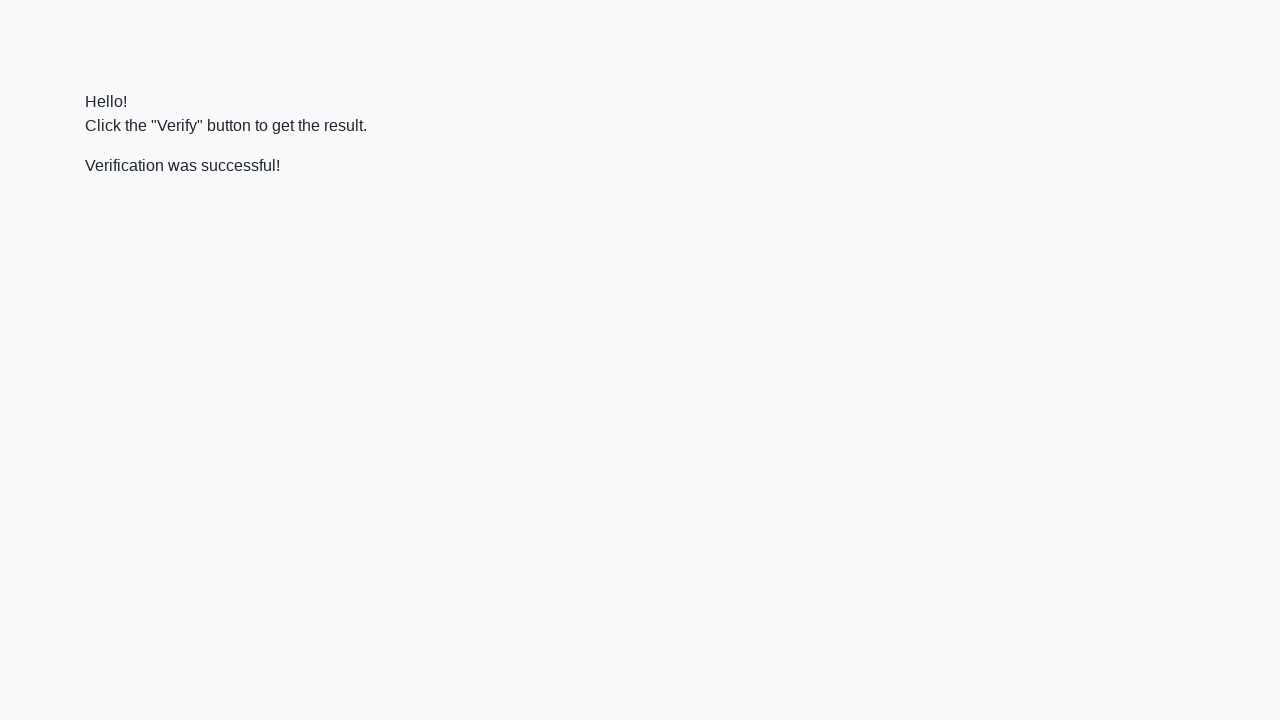

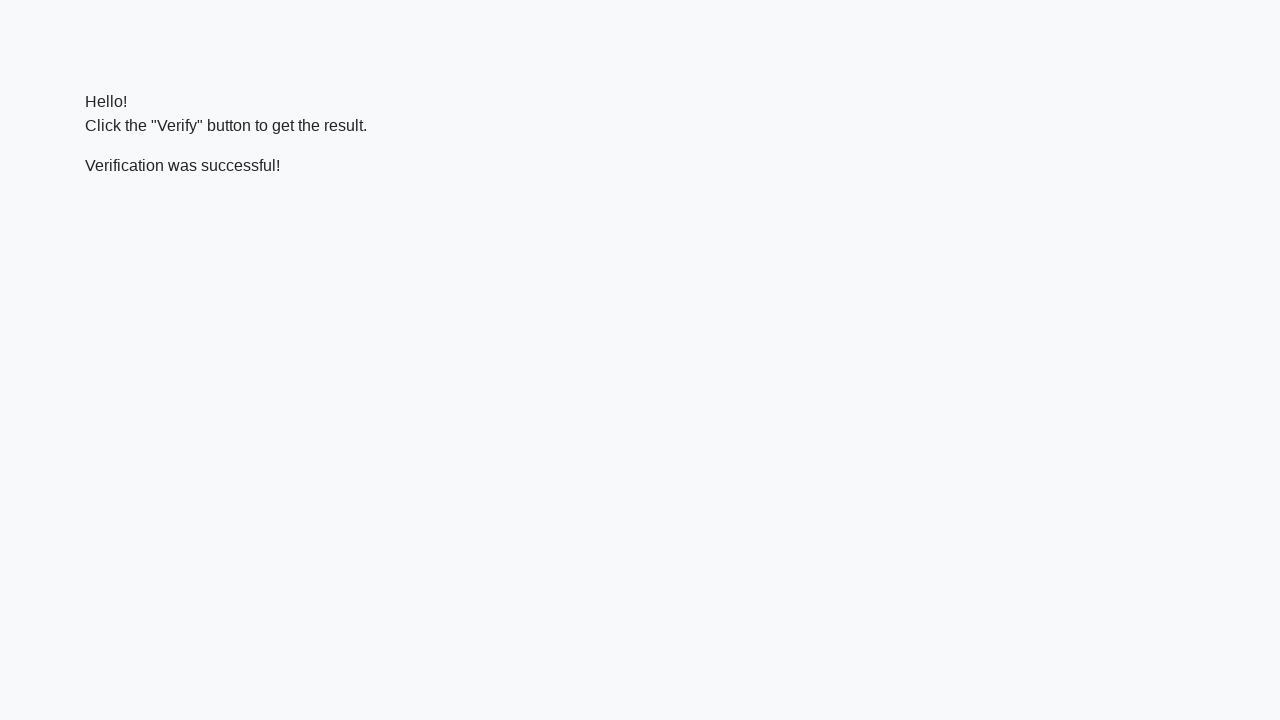